Navigates to a non-existent page to trigger console errors and verifies page loads

Starting URL: https://anhtester.com/abc

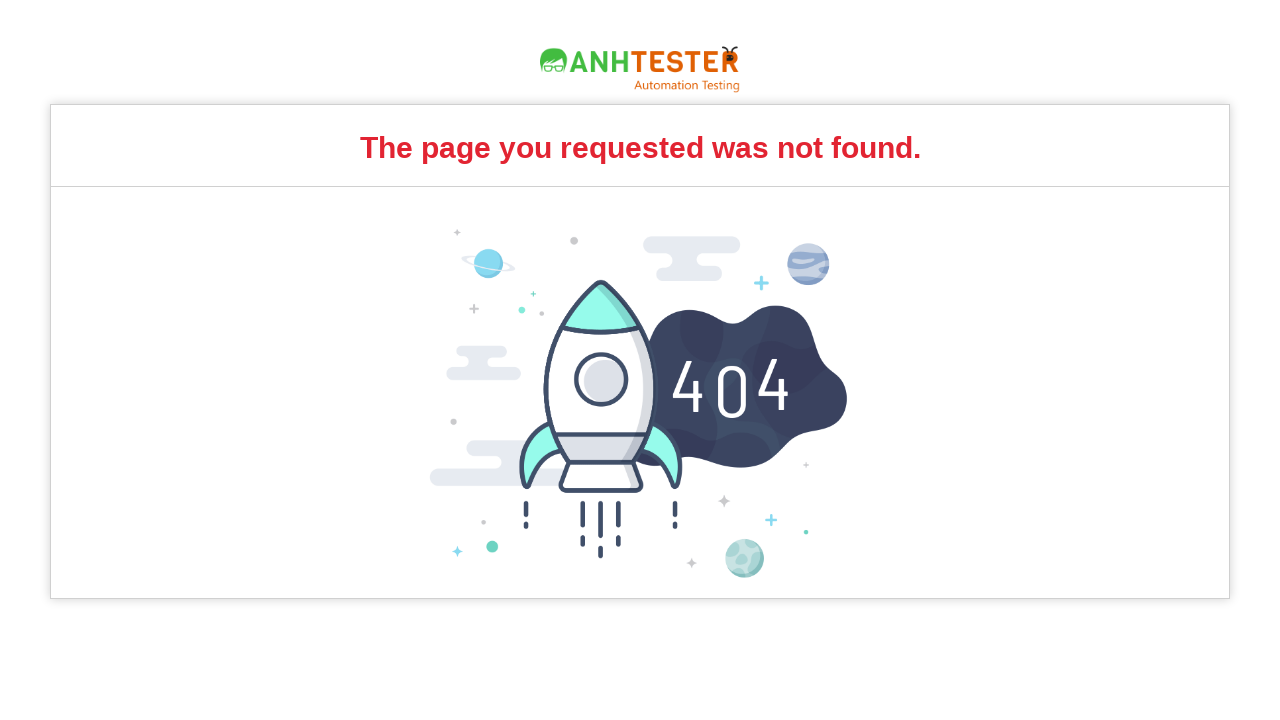

Waited for page to reach domcontentloaded state after navigating to non-existent page
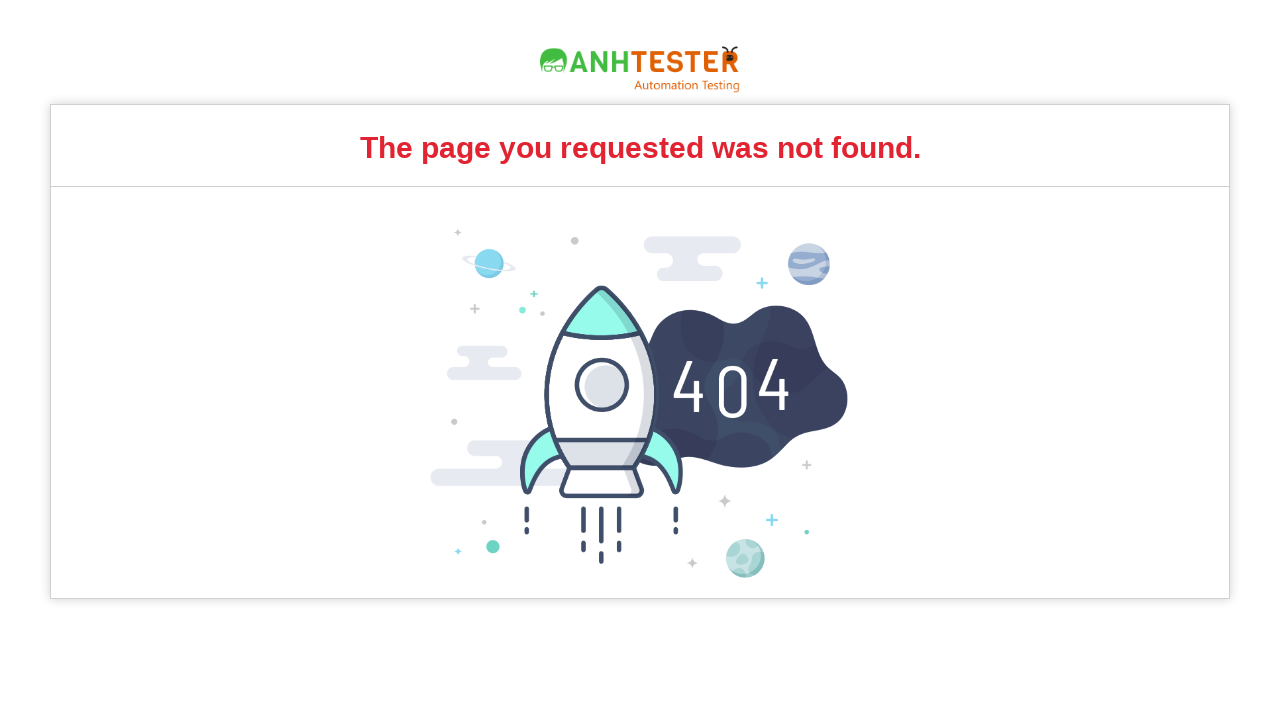

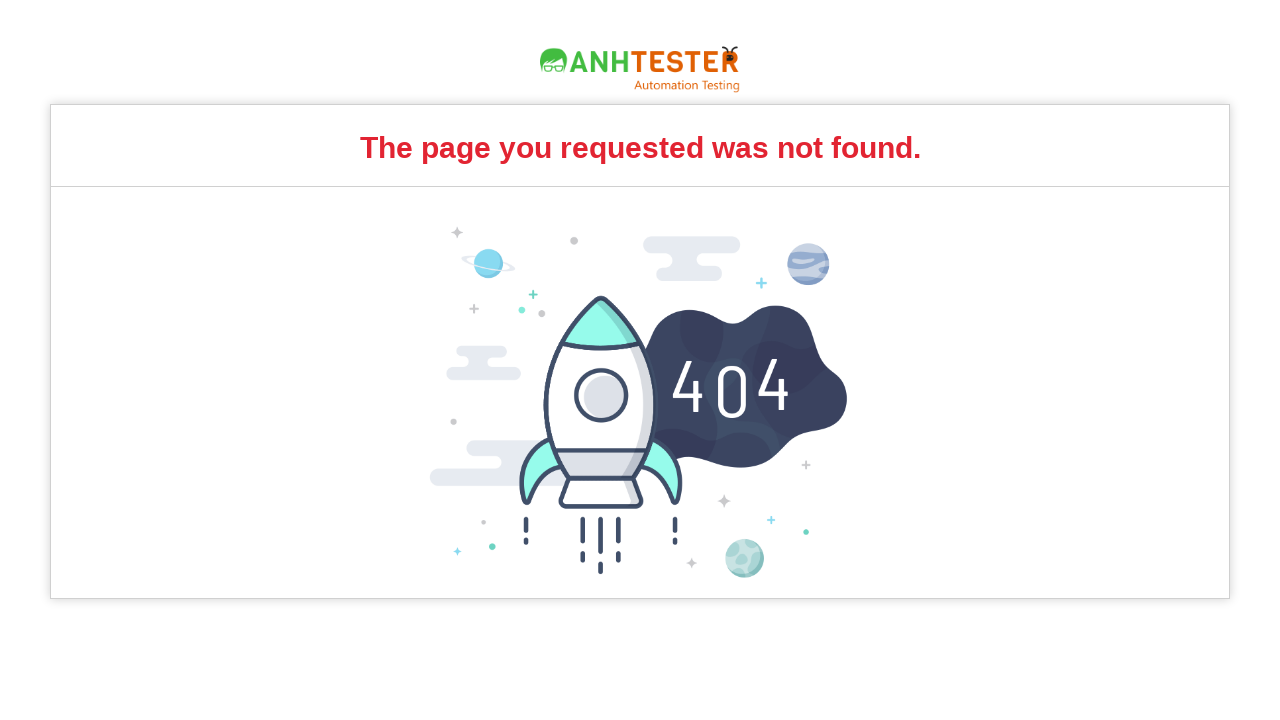